Navigates to a Stepik lesson page, fills in an answer in the text area, and clicks the submit button to submit the solution.

Starting URL: https://stepik.org/lesson/25969/step/12

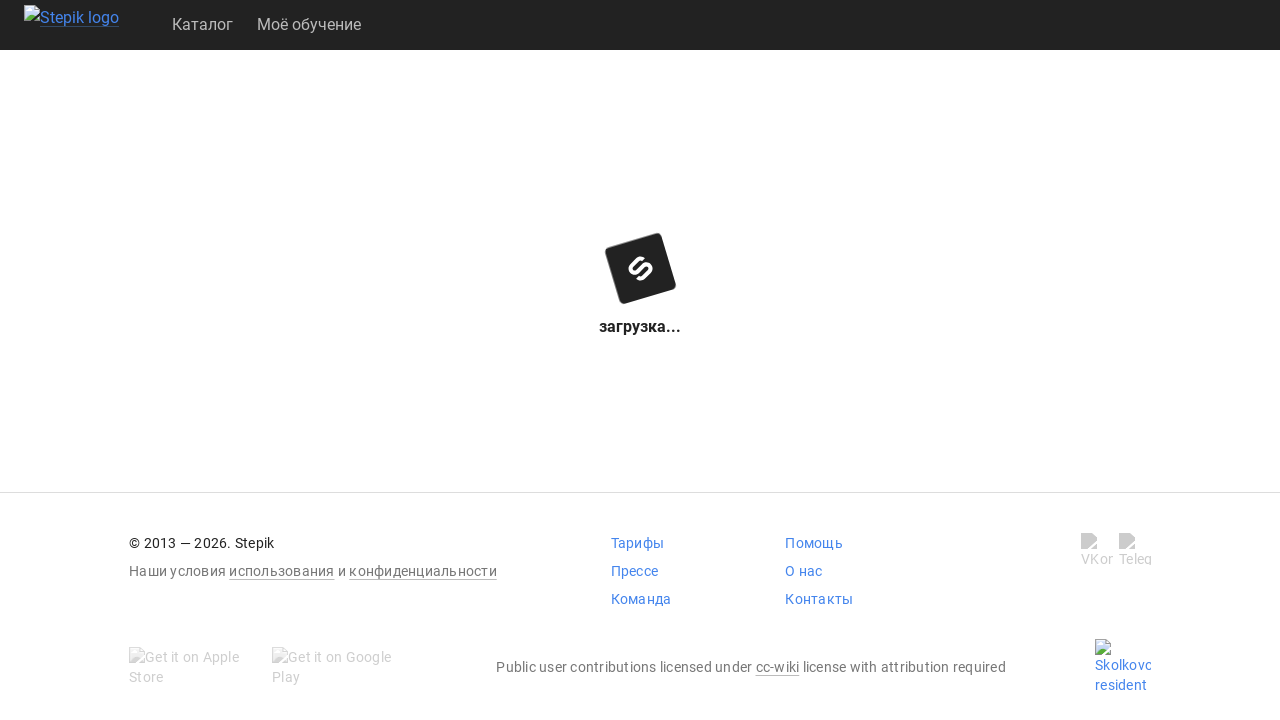

Waited for textarea to be available
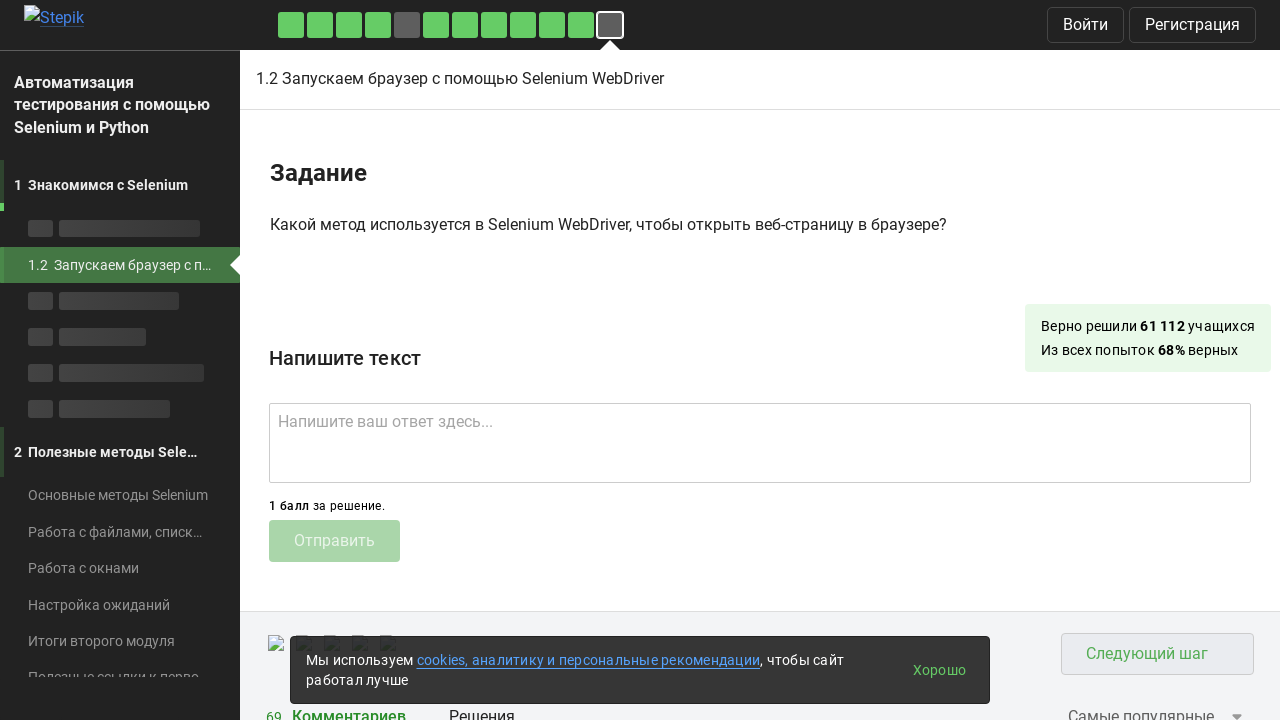

Filled textarea with answer 'get()' on .textarea
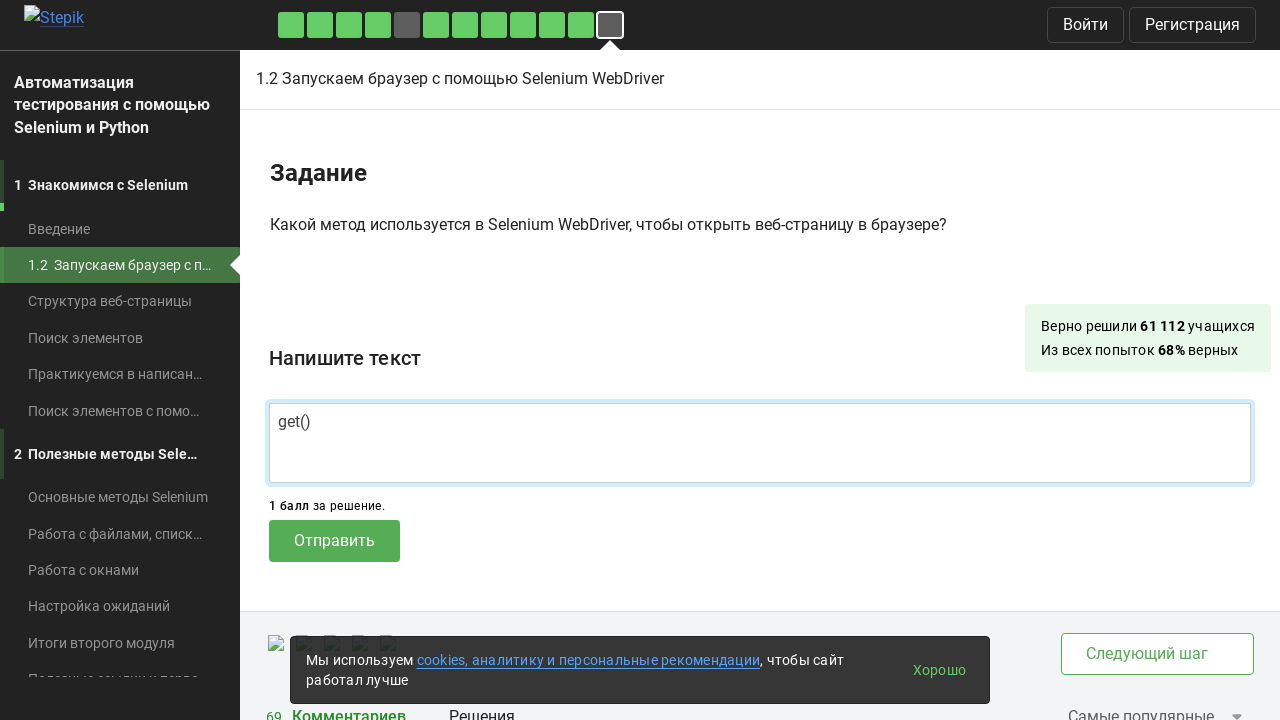

Clicked submit button to submit the solution at (334, 541) on .submit-submission
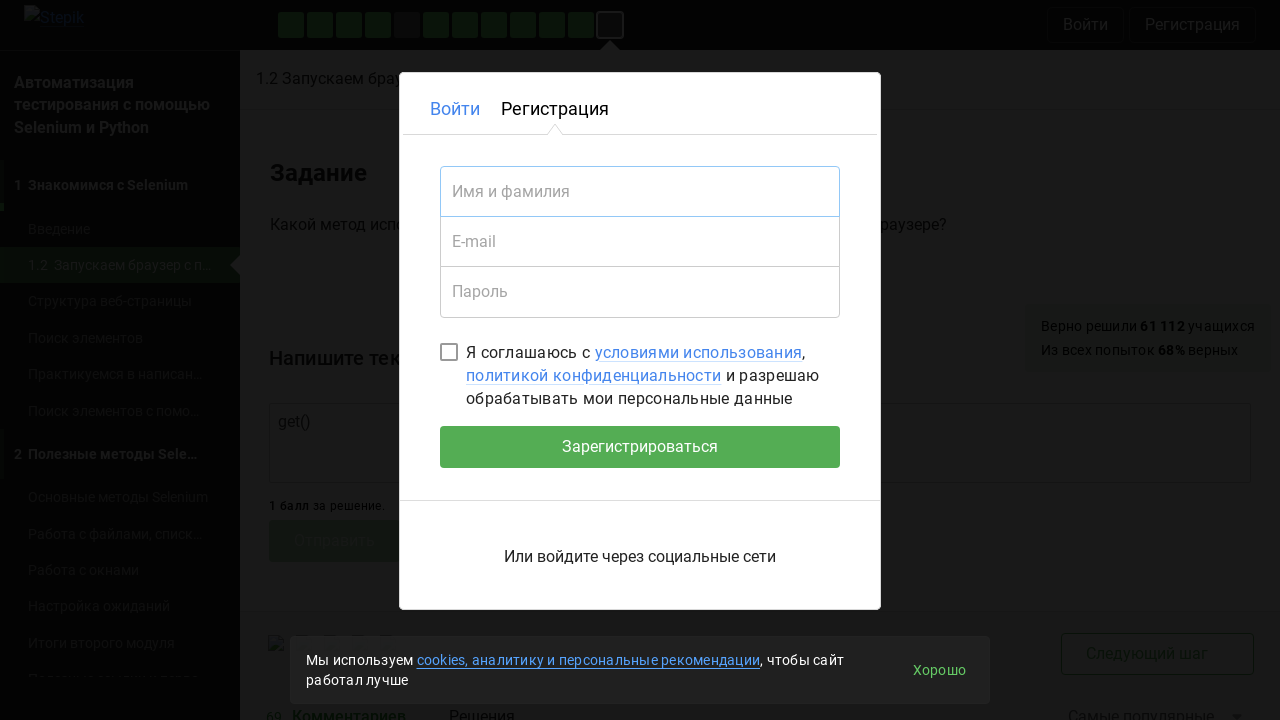

Waited for submission response
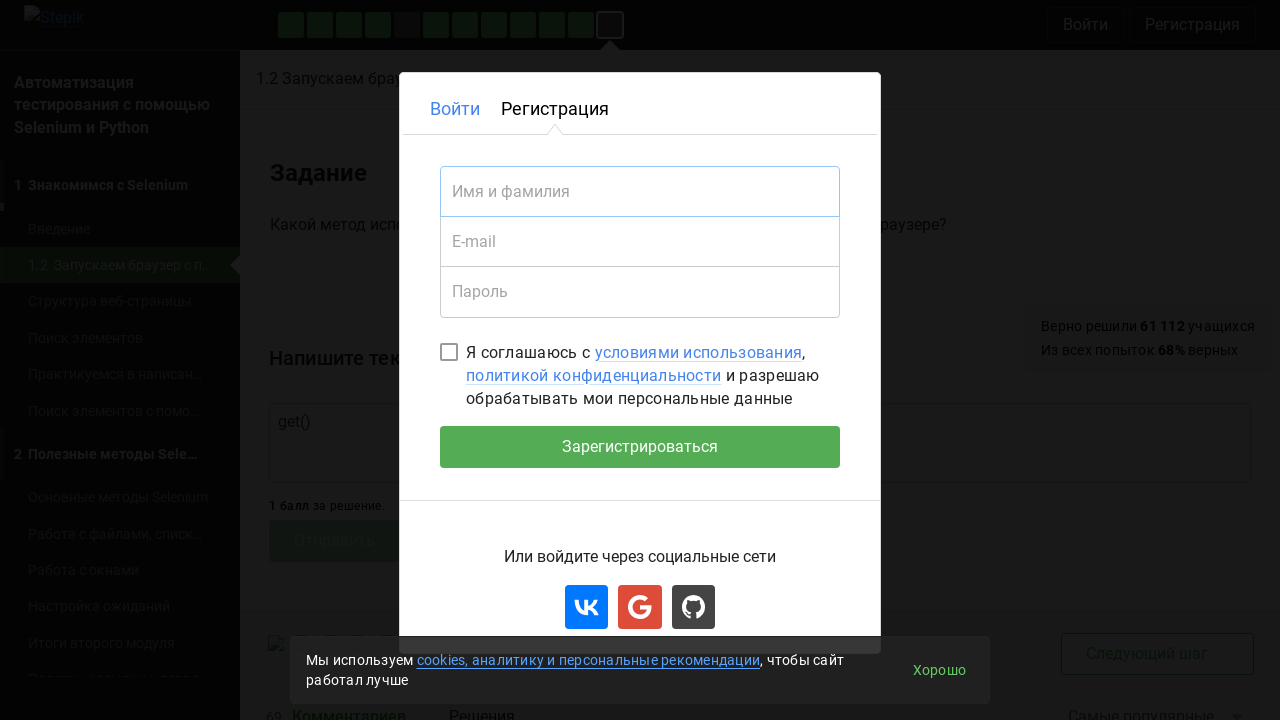

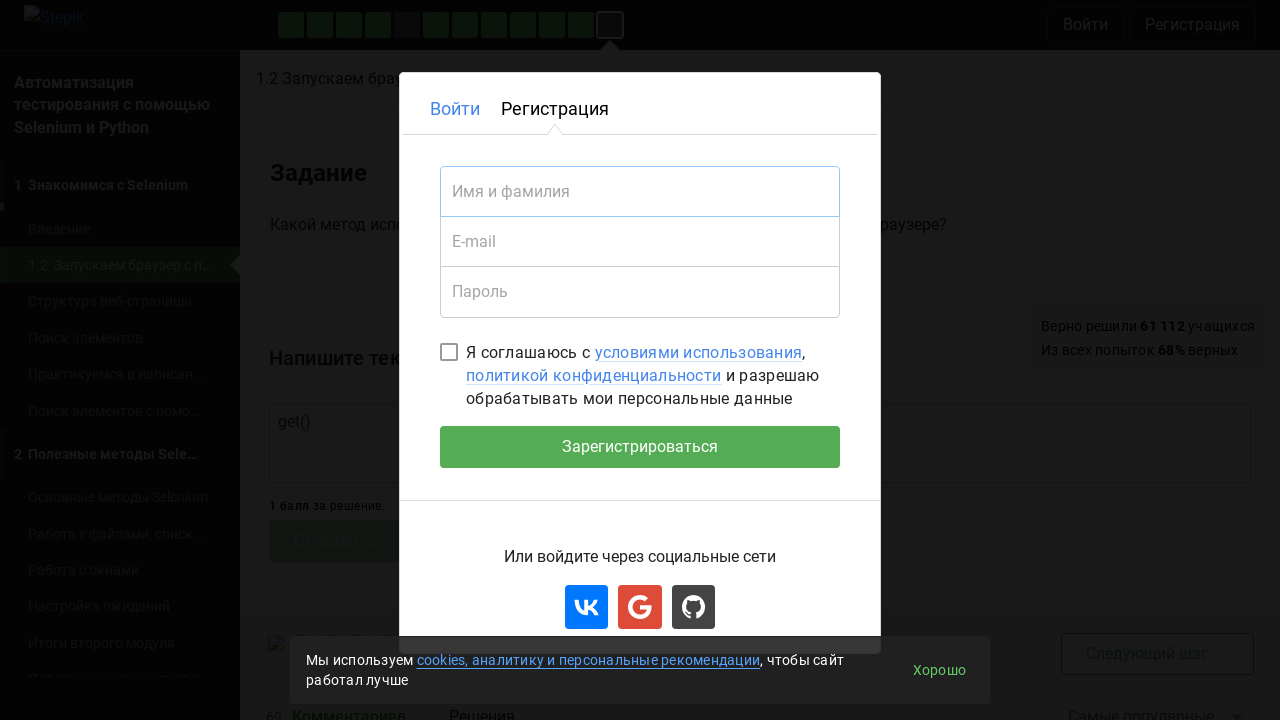